Tests a web form by entering text into a text box and clicking the submit button, then verifies the message element appears

Starting URL: https://www.selenium.dev/selenium/web/web-form.html

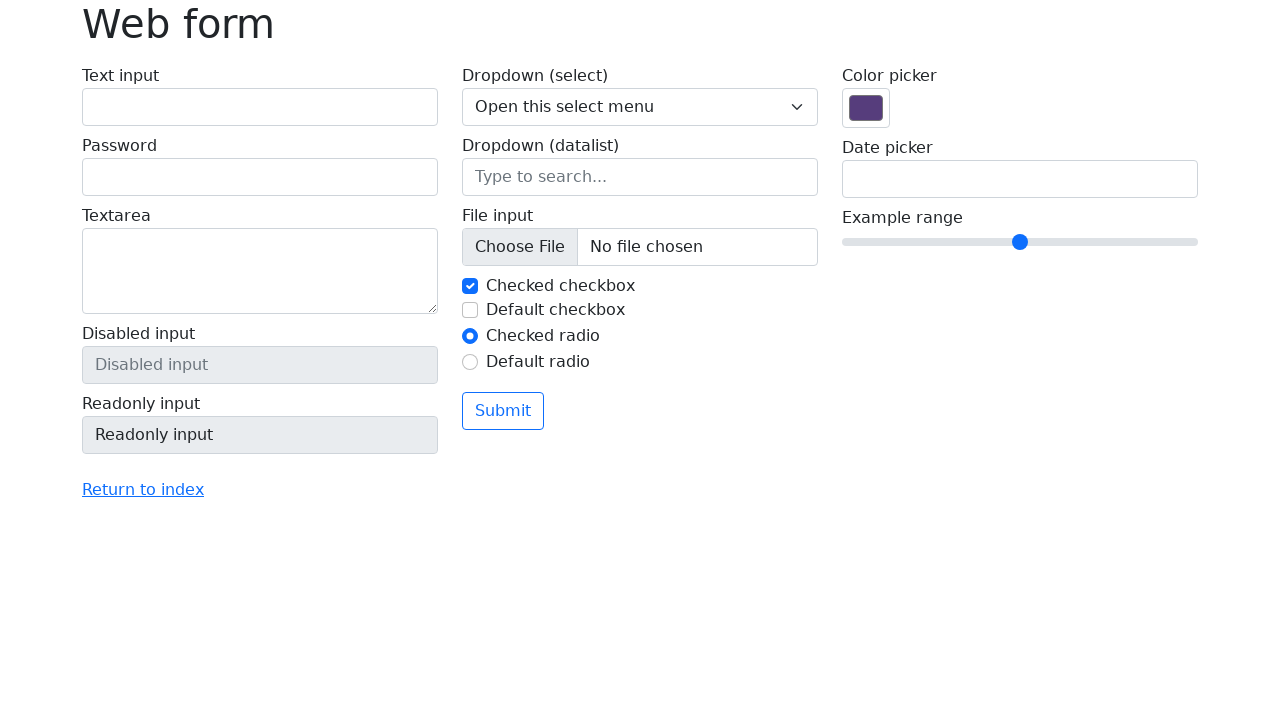

Filled text box with 'Selenium' on input[name='my-text']
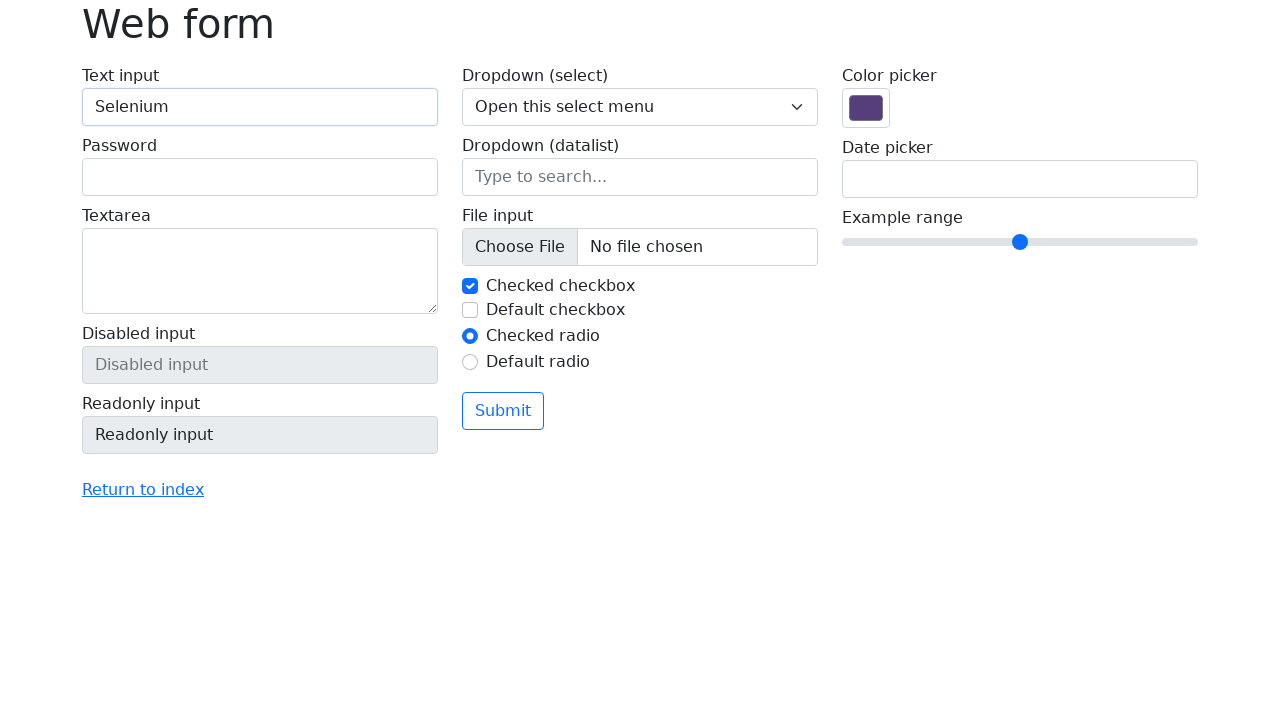

Clicked submit button at (503, 411) on button
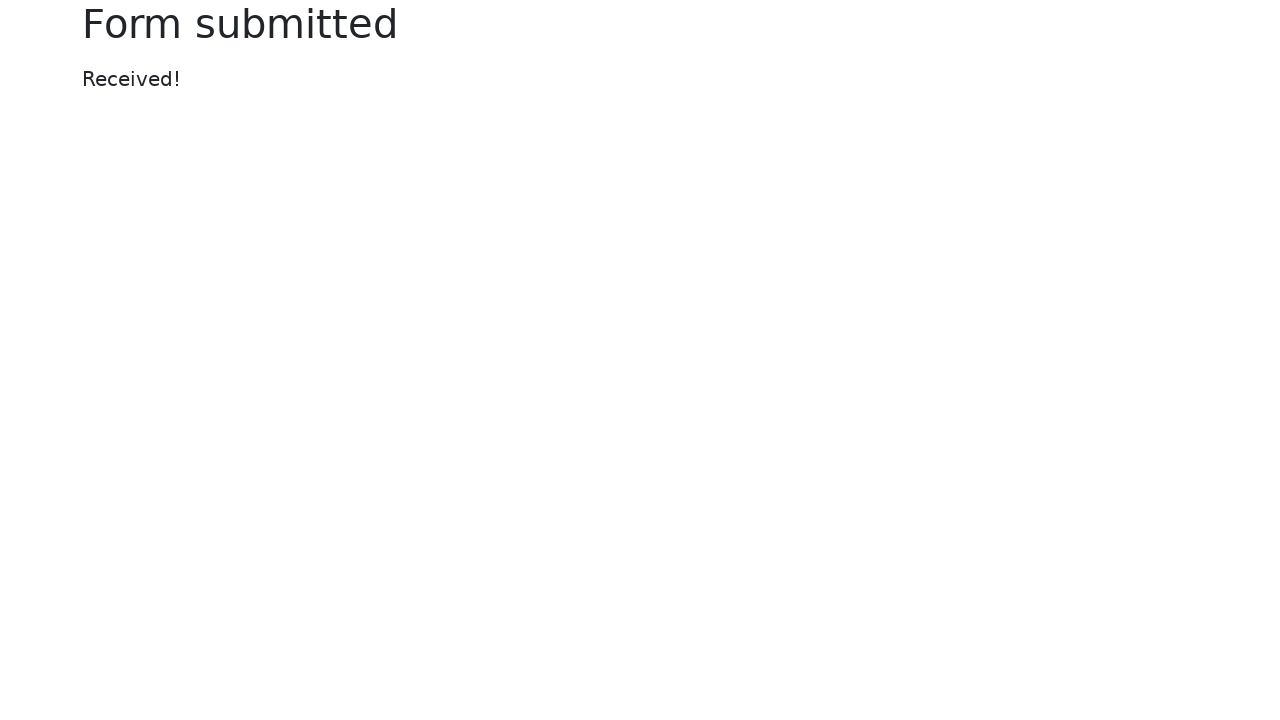

Verified message element appeared after form submission
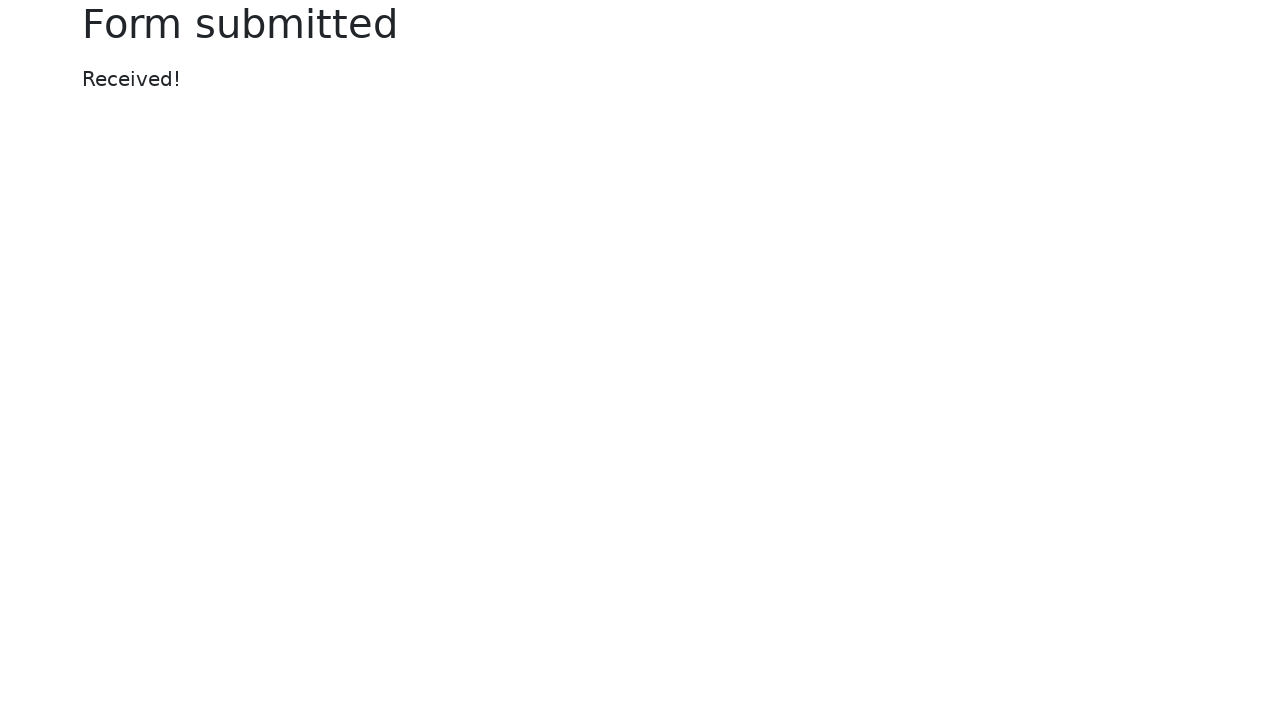

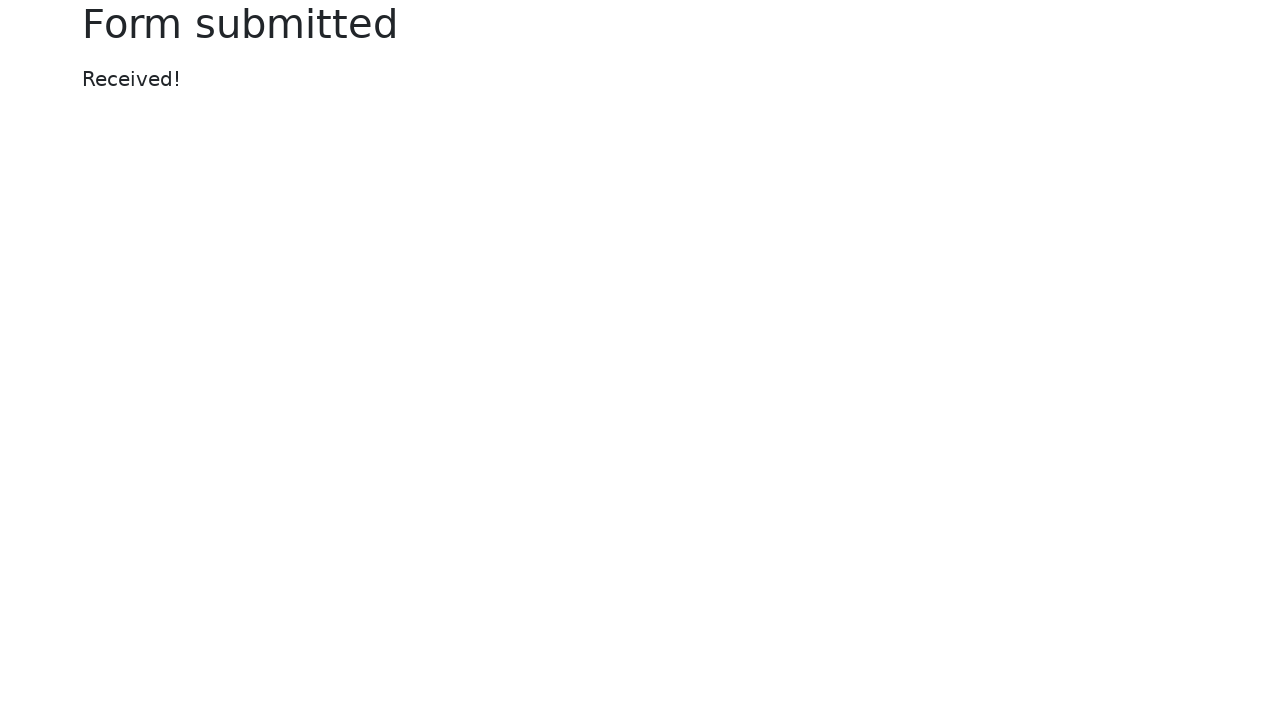